Navigates to anhtester.com and clicks on the "API Testing" section link

Starting URL: https://anhtester.com

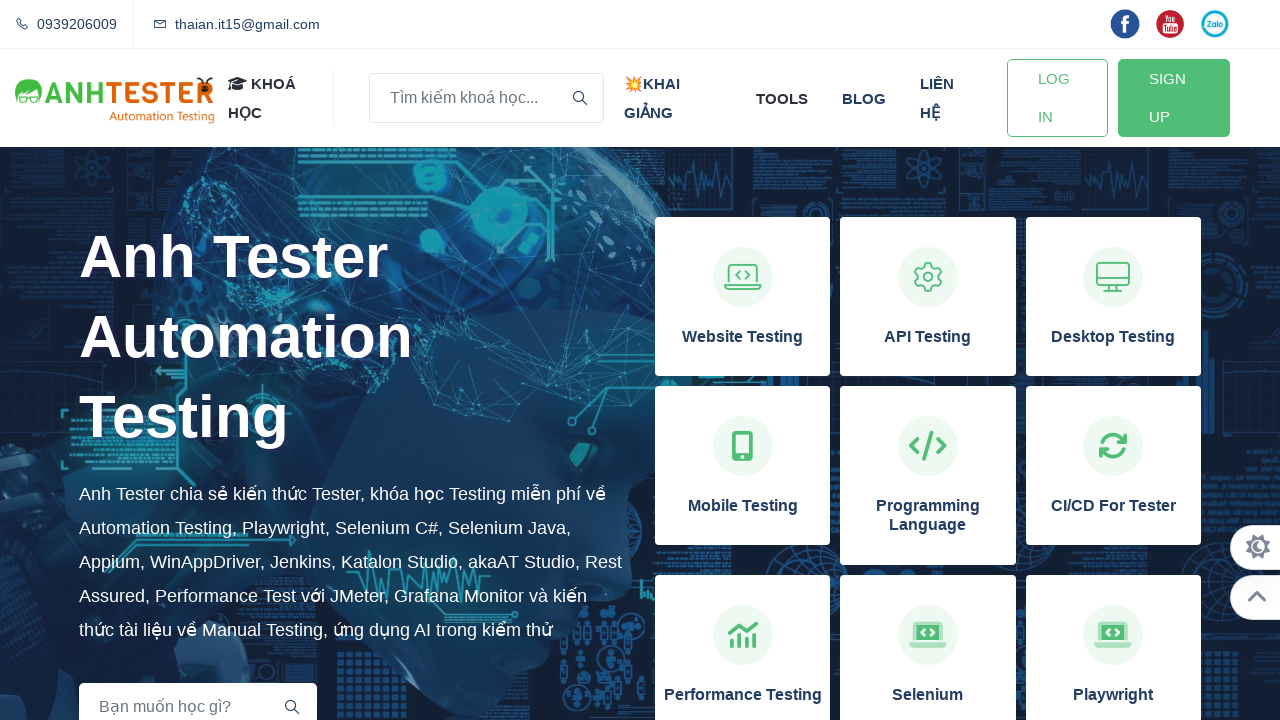

Waited for page to load - domcontentloaded state reached
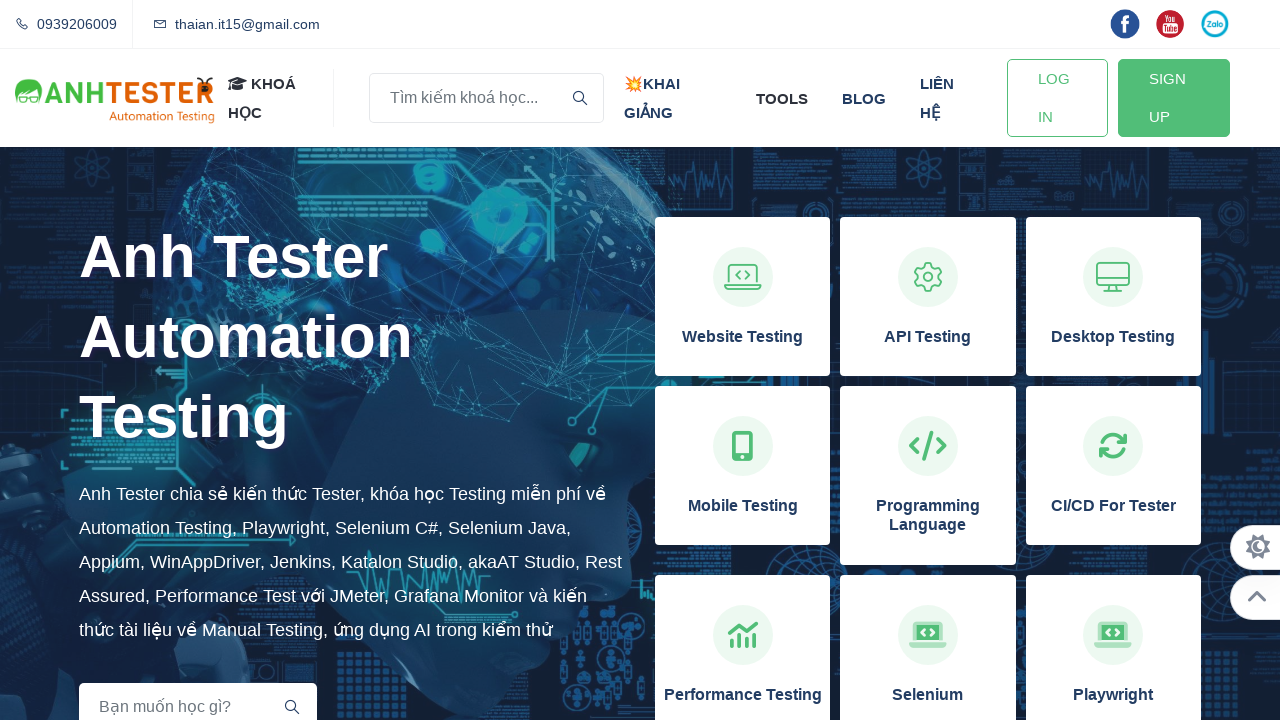

Clicked on the API Testing section link at (928, 337) on xpath=//h3[normalize-space()='API Testing']
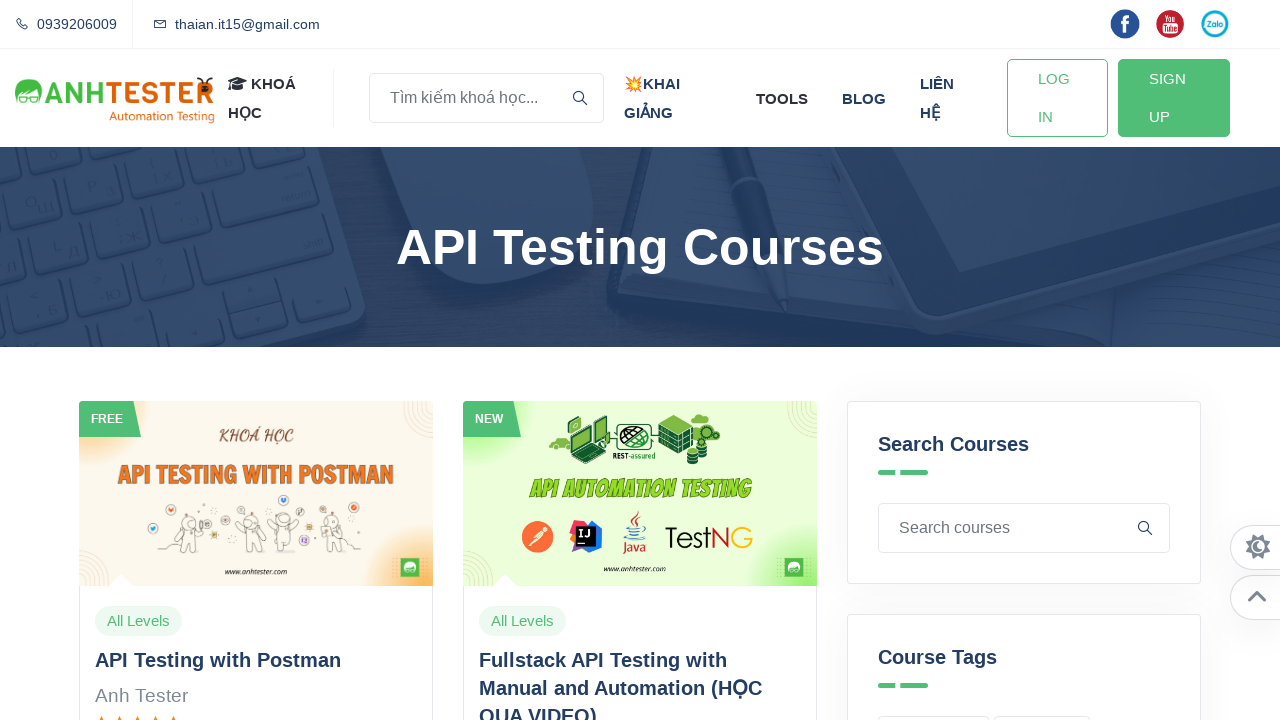

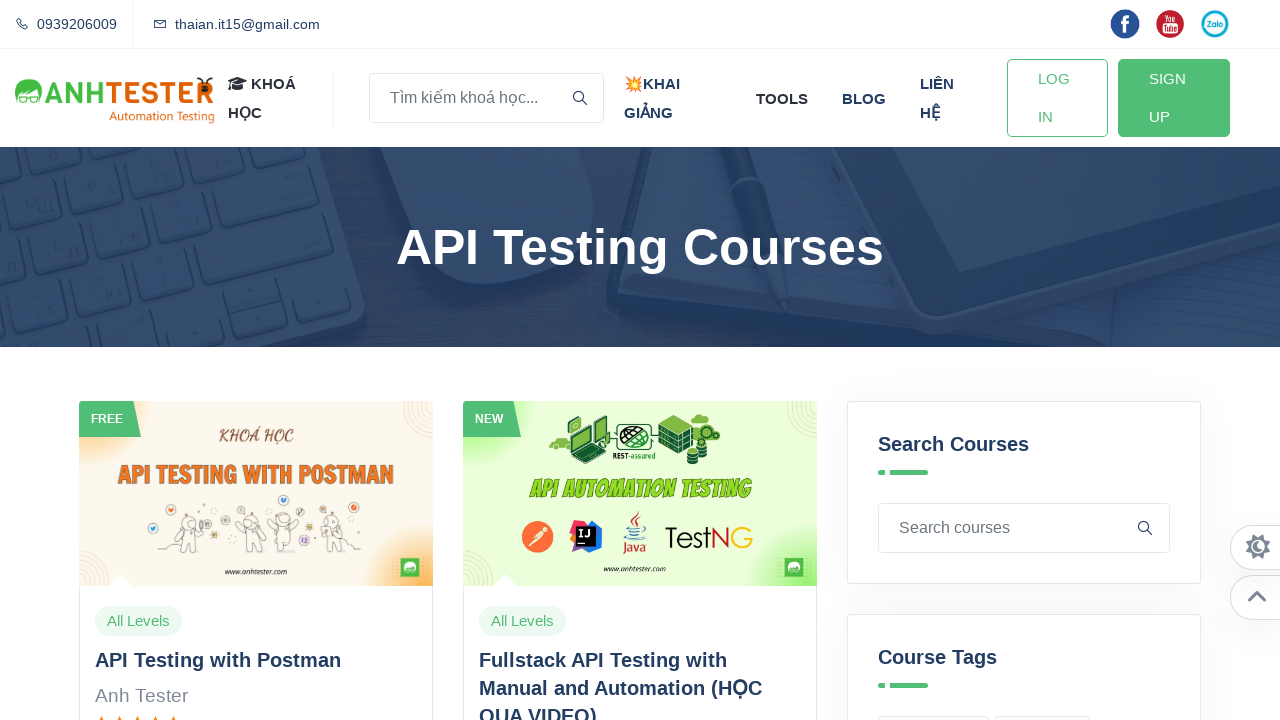